Tests checkbox functionality by checking and unchecking three checkboxes (Sports, Reading, Music) using different Playwright methods including click(), check(), and uncheck().

Starting URL: https://demoqa.com/automation-practice-form

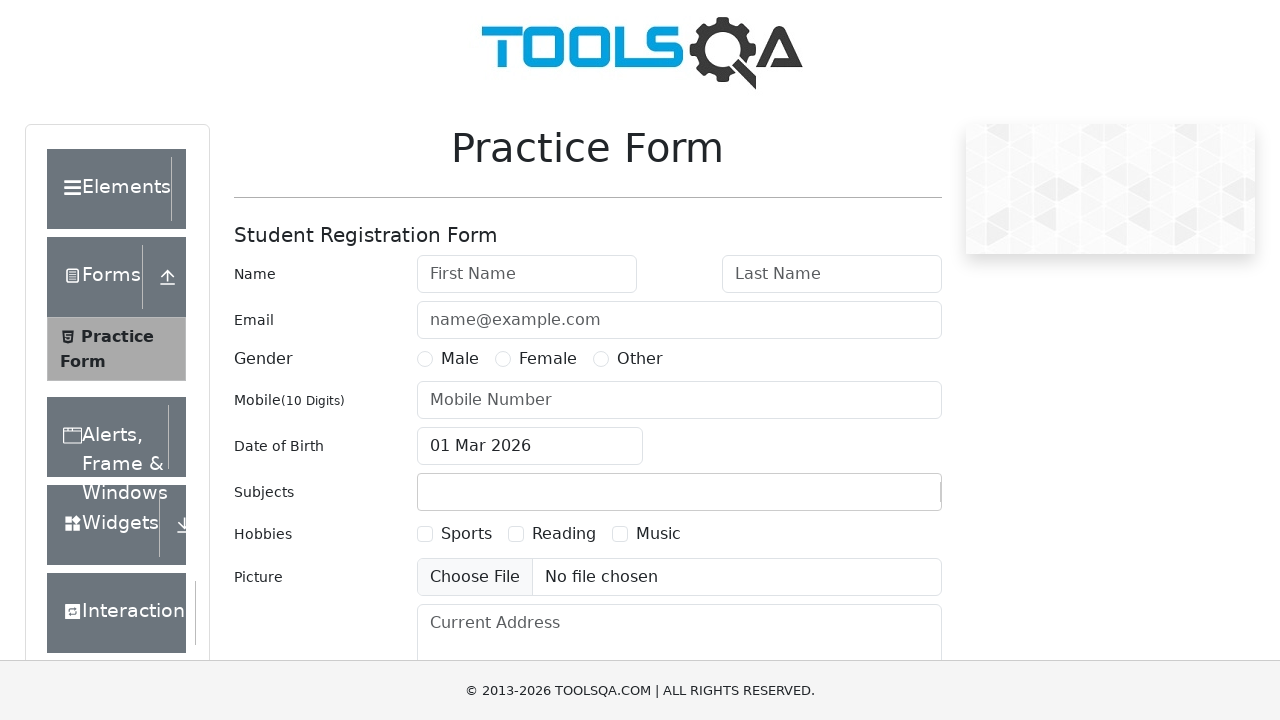

Clicked Sports checkbox using locator() at (466, 534) on text=Sports
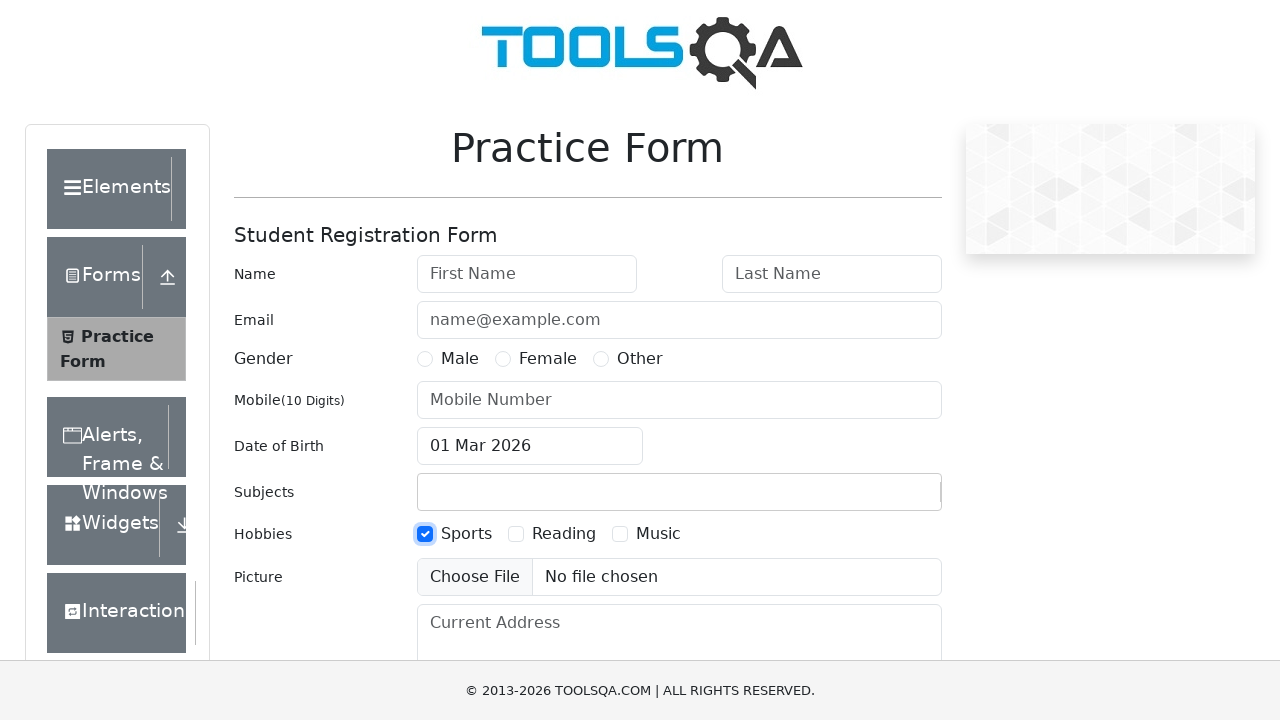

Checked Reading checkbox using check() method at (564, 534) on text=Reading
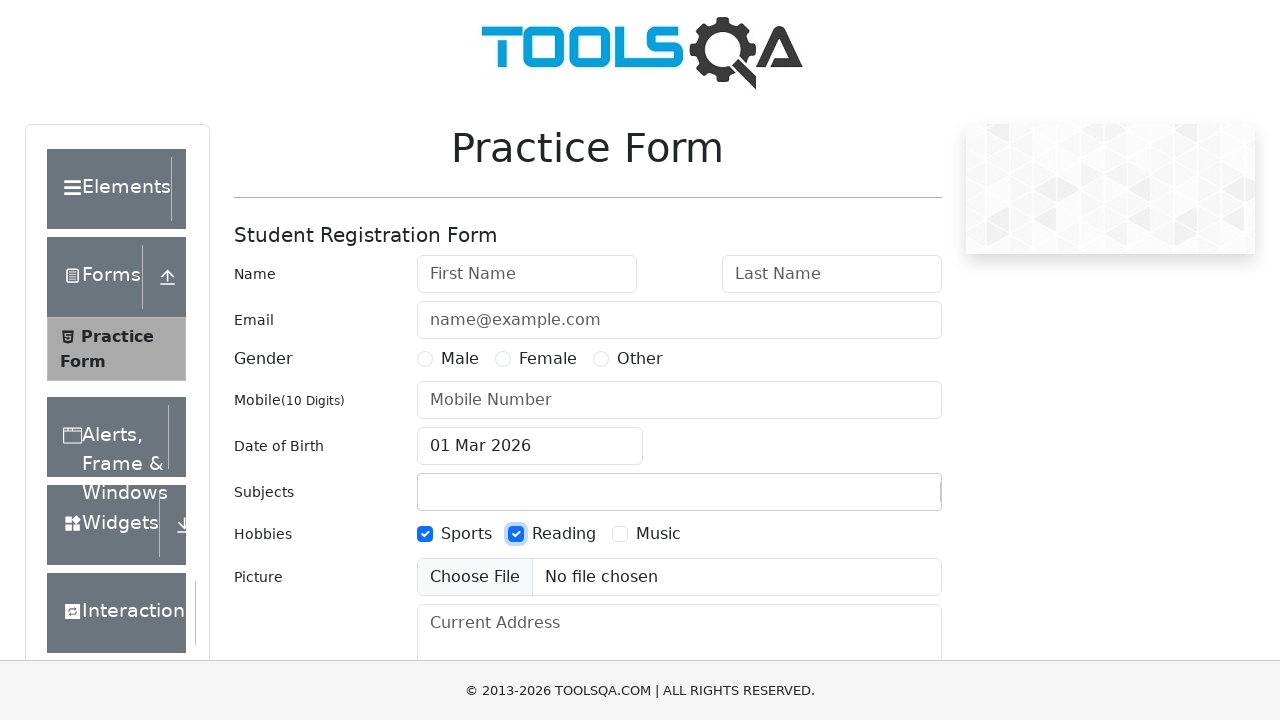

Checked Music checkbox using locator() + check() at (658, 534) on text=Music
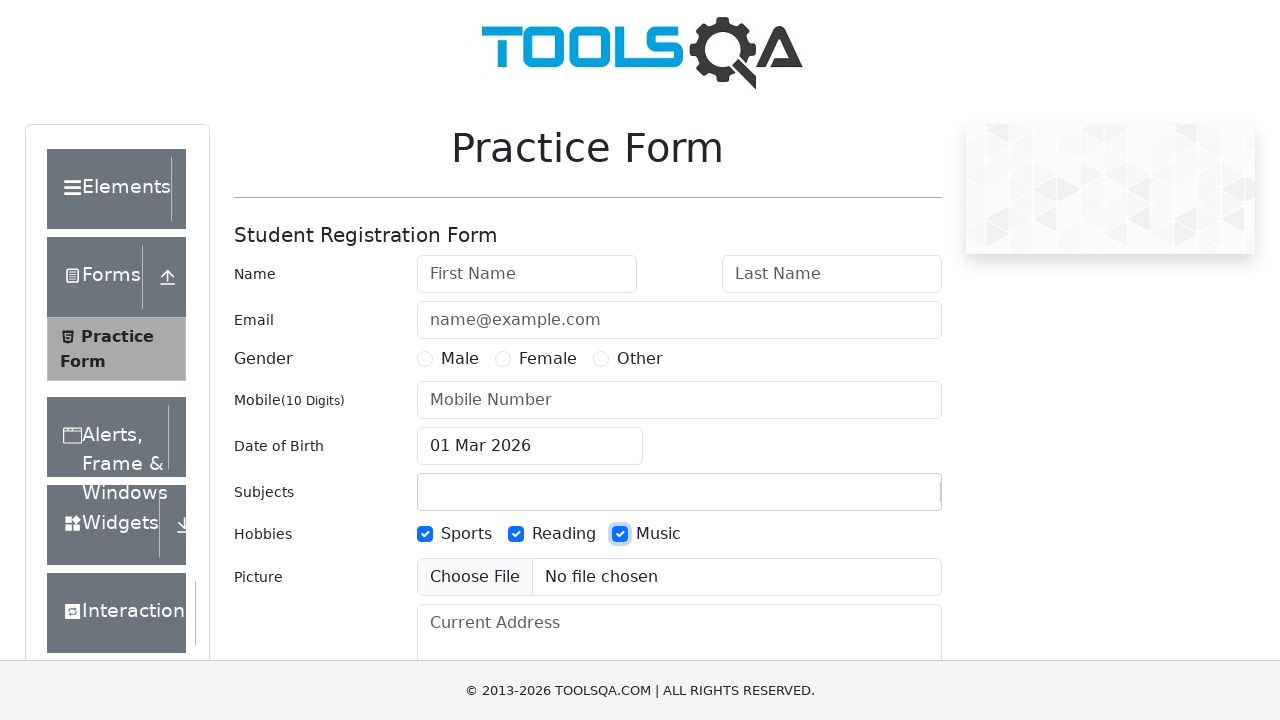

Waited 1 second to observe checked state
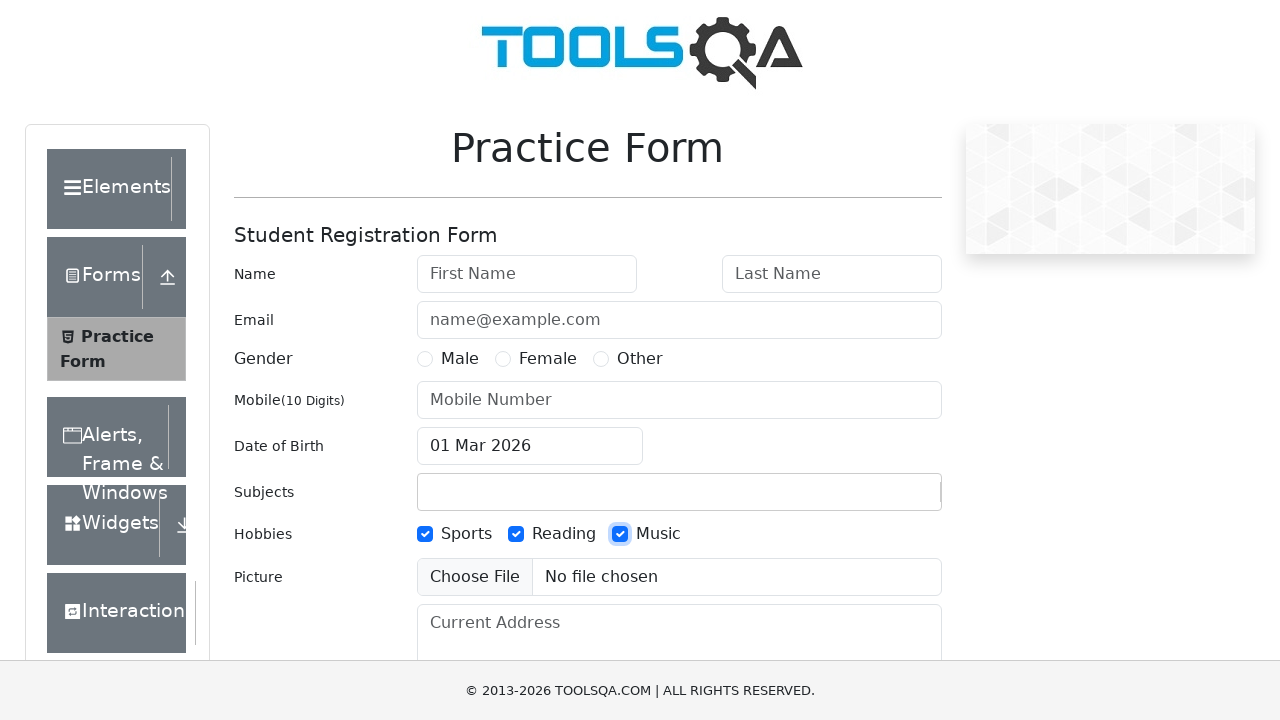

Unchecked Sports checkbox using locator() + click() at (466, 534) on text=Sports
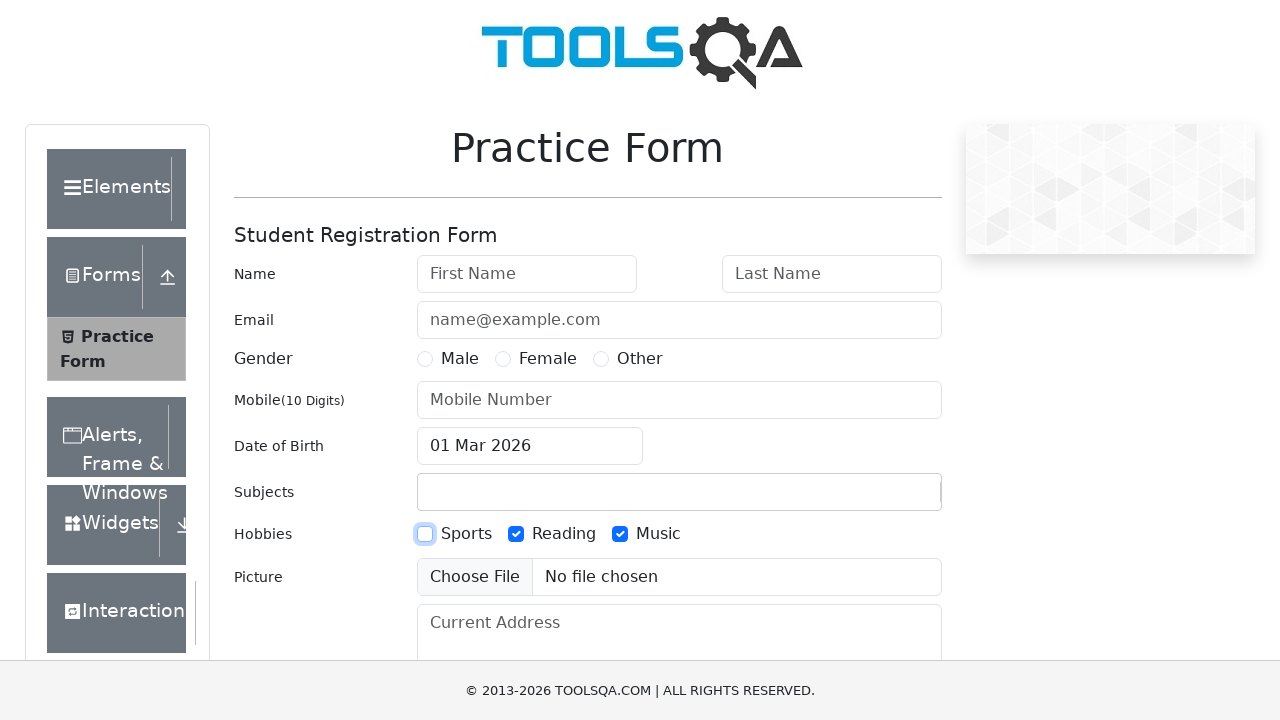

Unchecked Reading checkbox using uncheck() method at (564, 534) on text=Reading
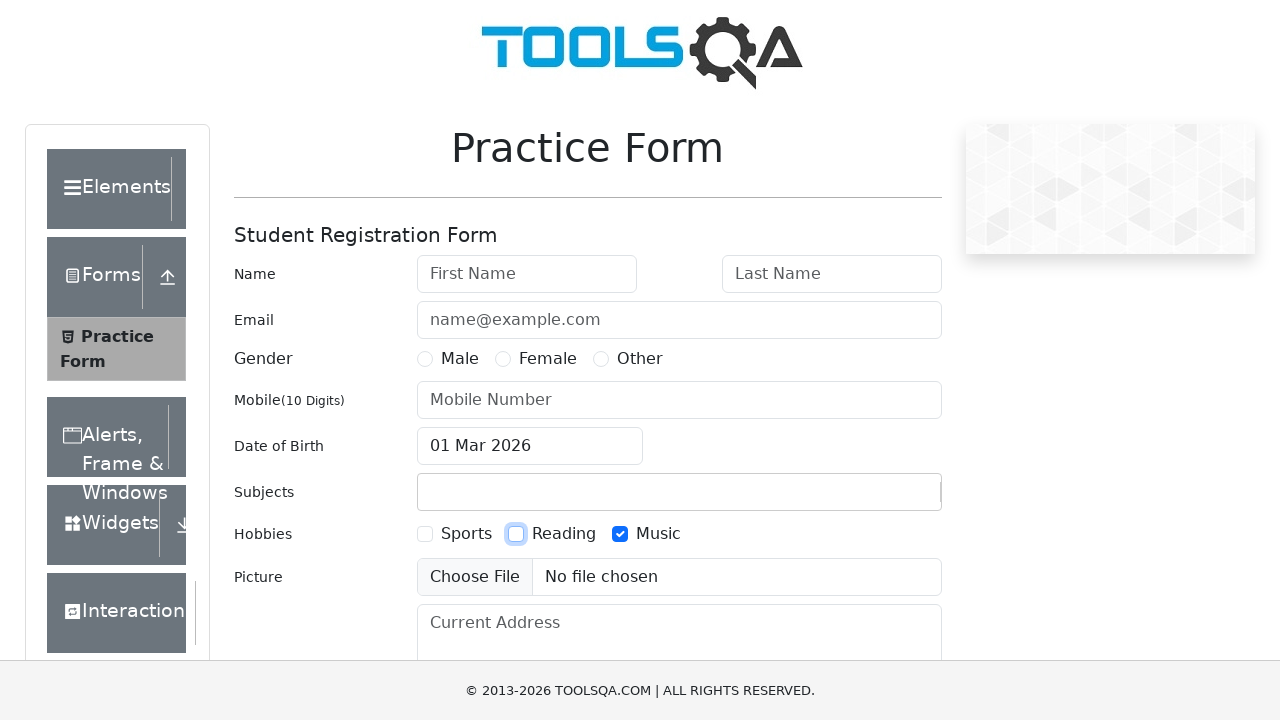

Unchecked Music checkbox using locator() + uncheck() at (658, 534) on text=Music
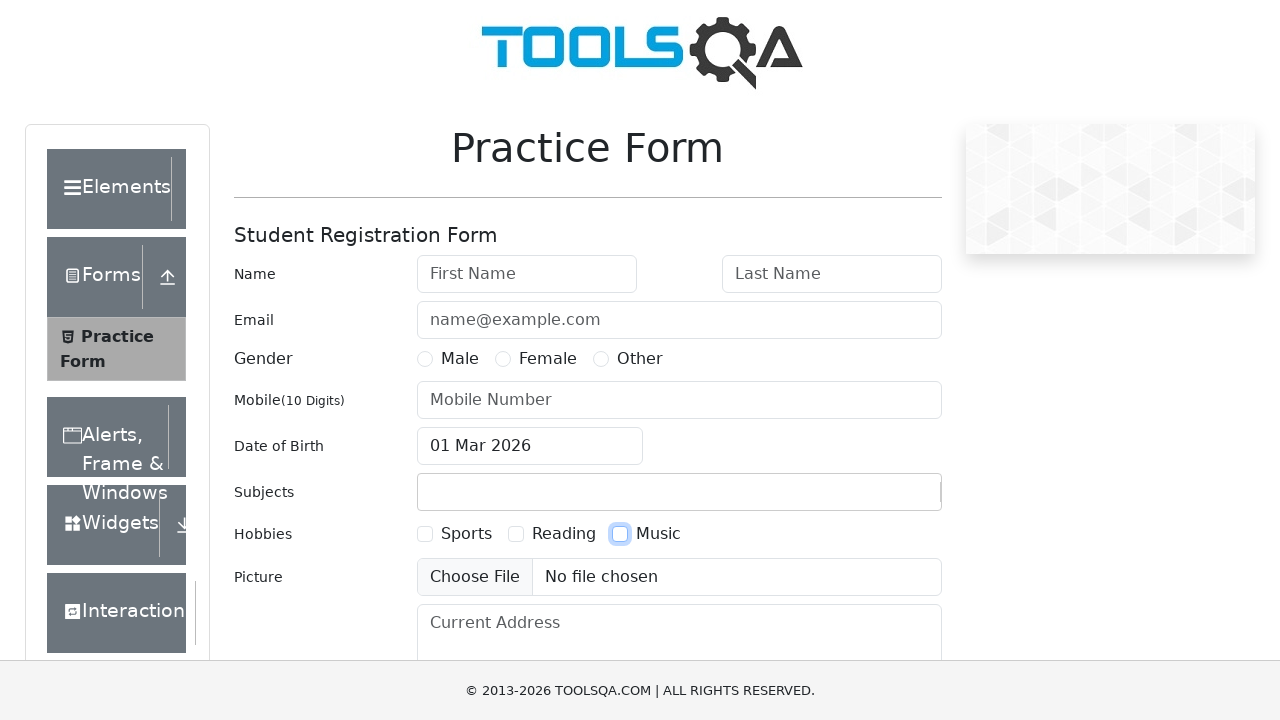

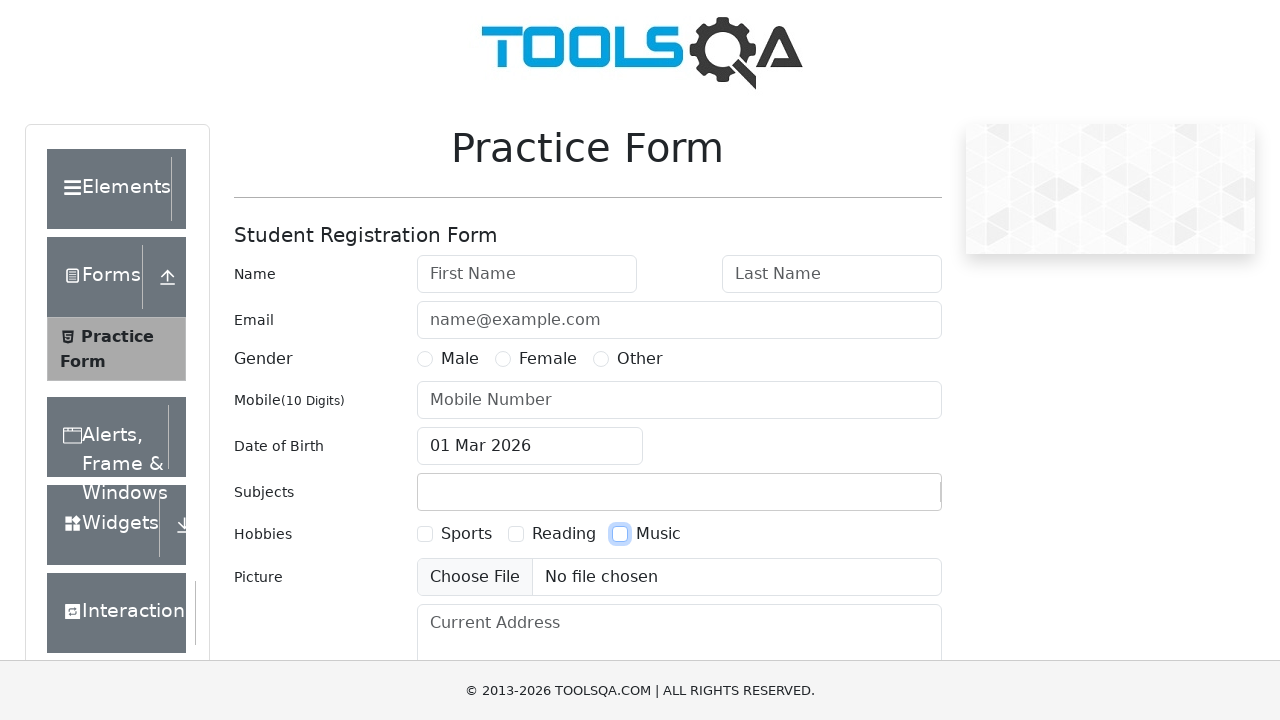